Navigates to a page, clicks on a link with calculated text value, then fills out a form with personal information and submits it

Starting URL: http://suninjuly.github.io/find_link_text

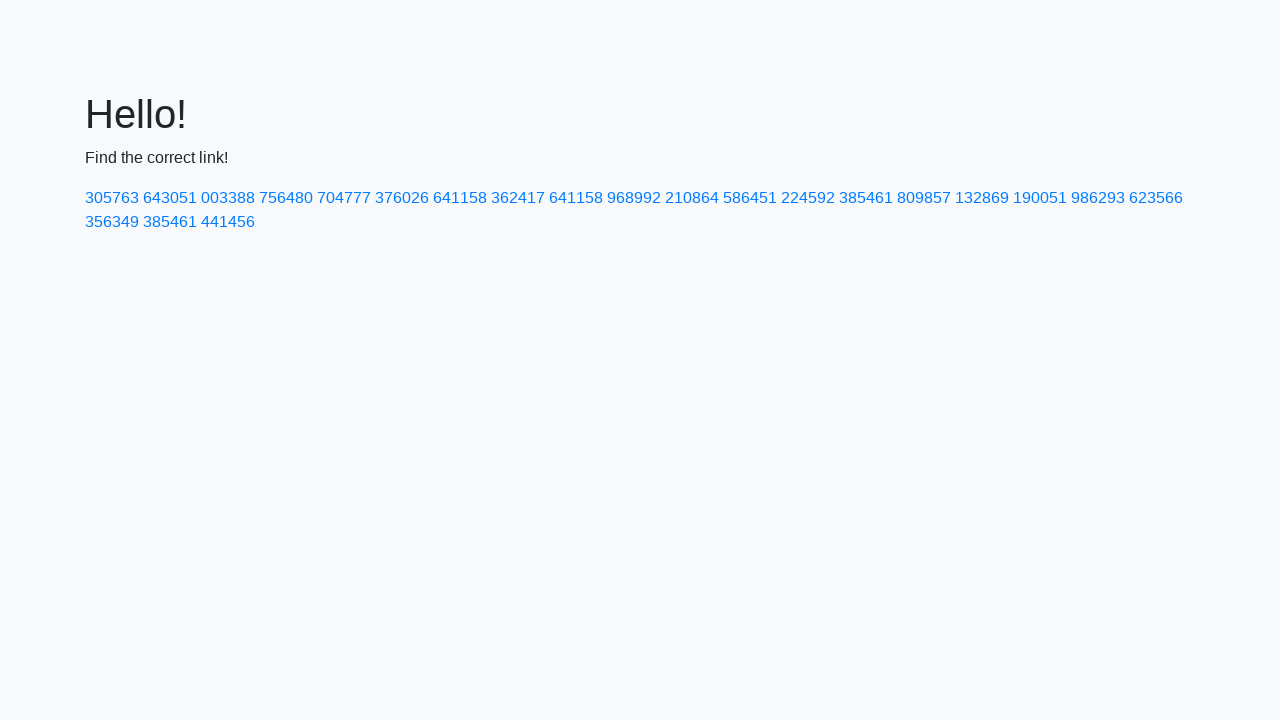

Navigated to http://suninjuly.github.io/find_link_text
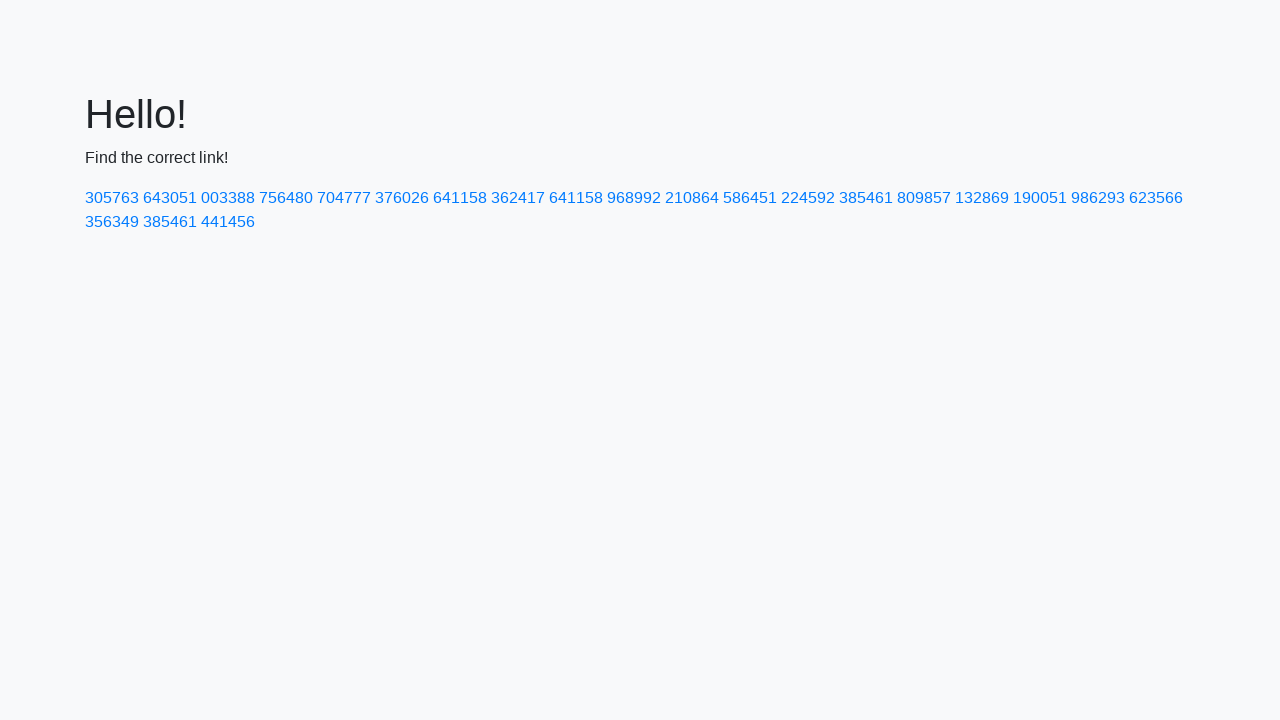

Clicked link with calculated text value '224592' at (808, 198) on a:has-text('224592')
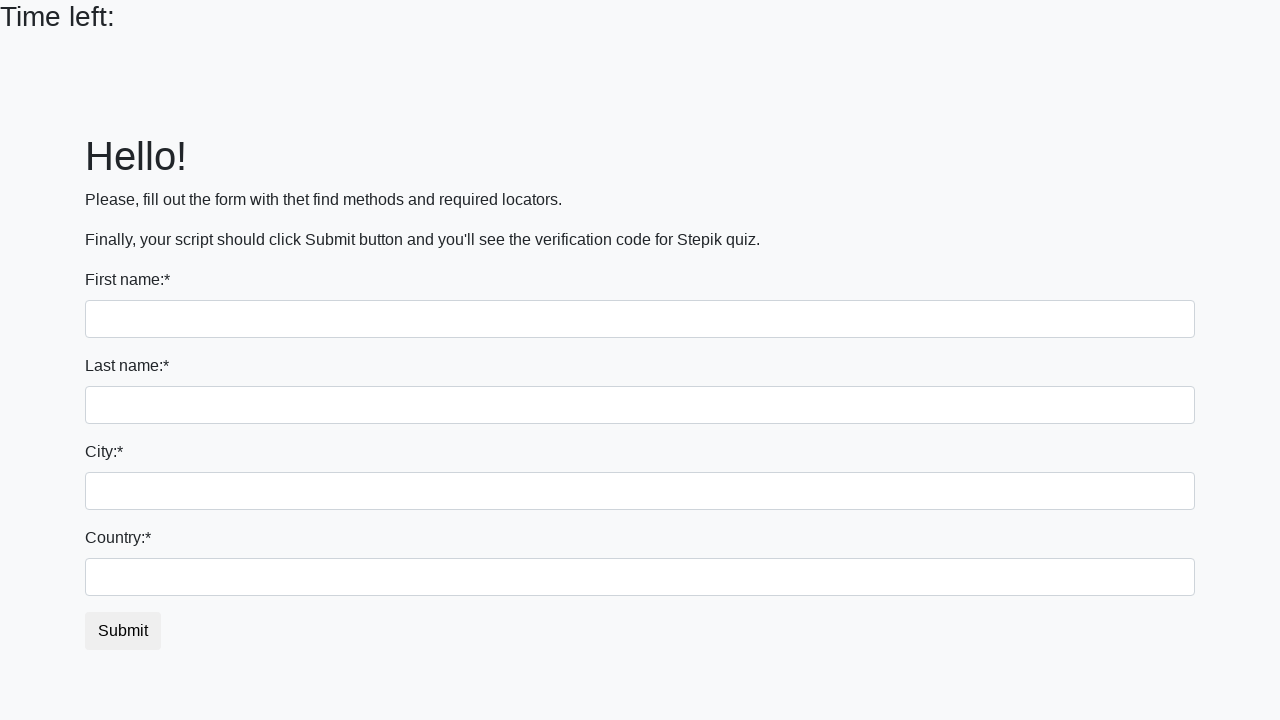

Filled first name field with 'Ivan' on input:first-of-type
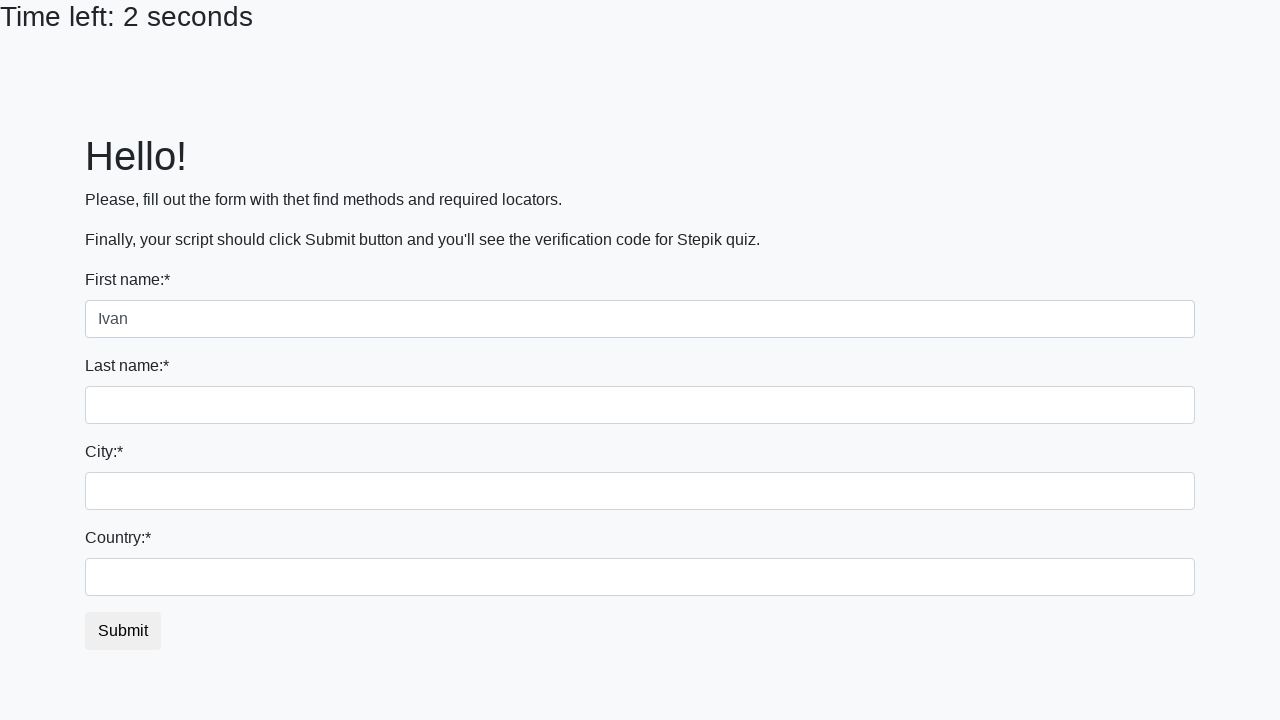

Filled last name field with 'Petrov' on input[name='last_name']
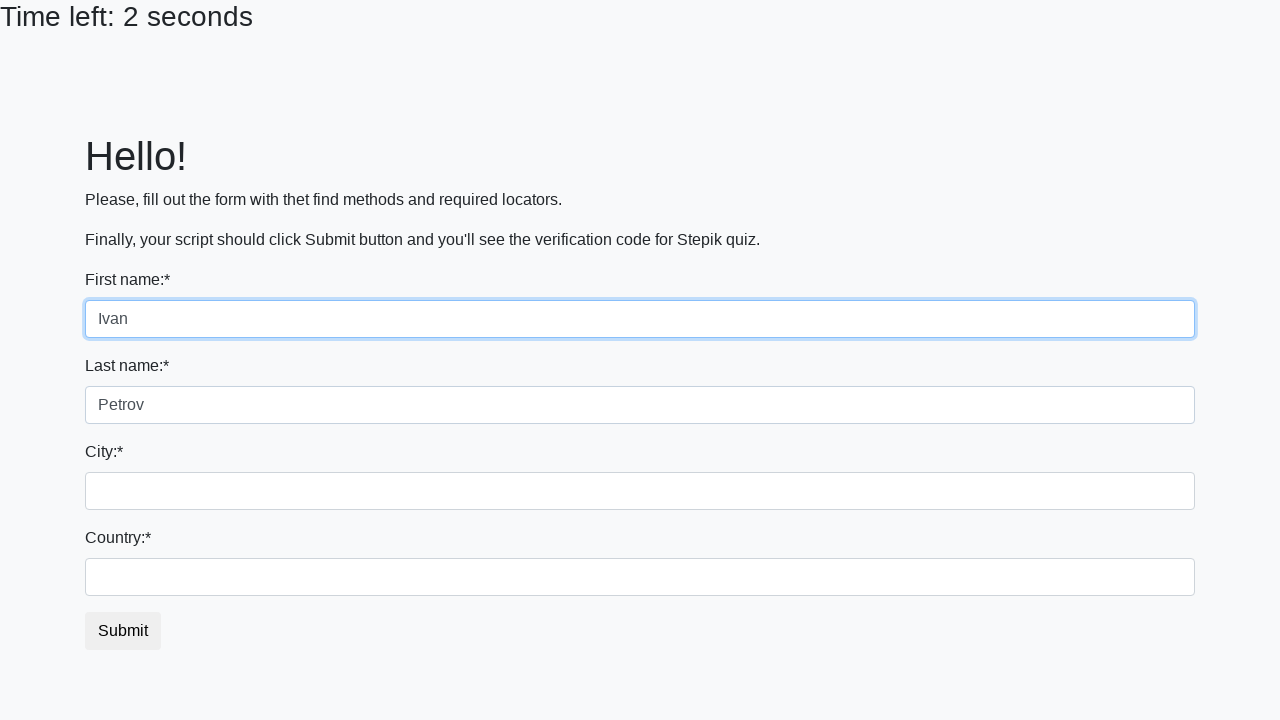

Filled city field with 'Smolensk' on input.city
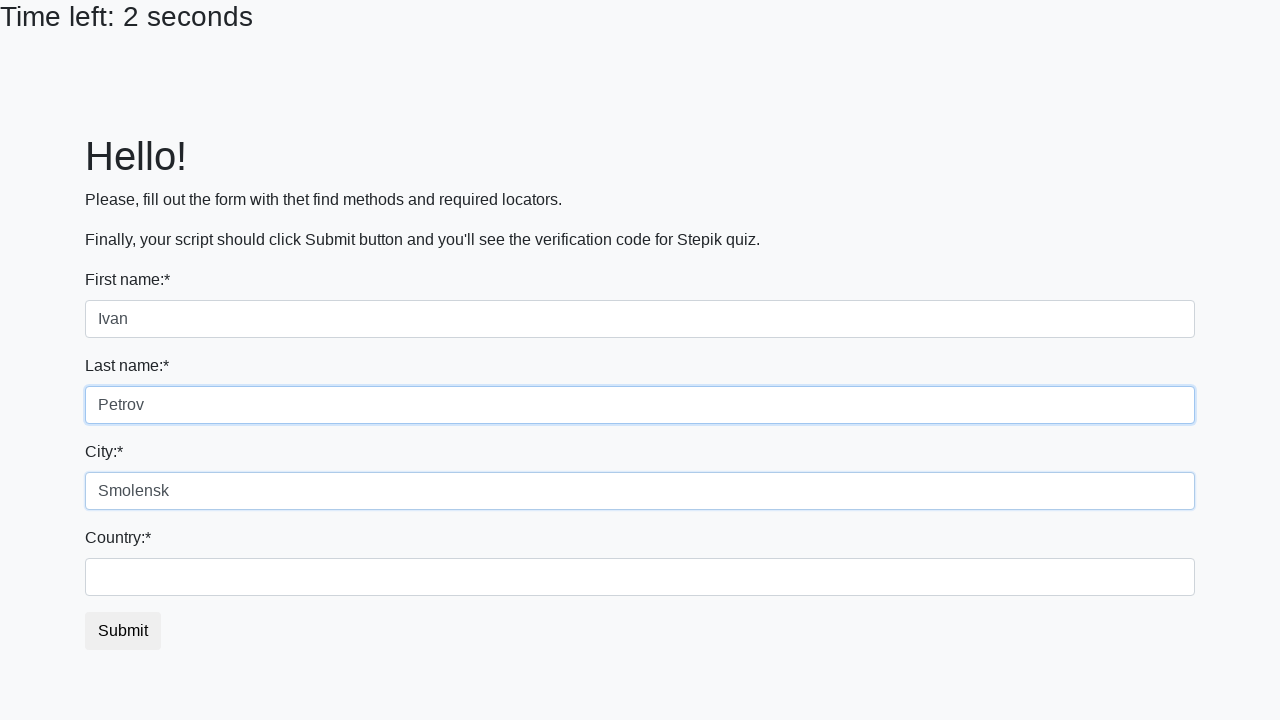

Filled country field with 'Russia' on #country
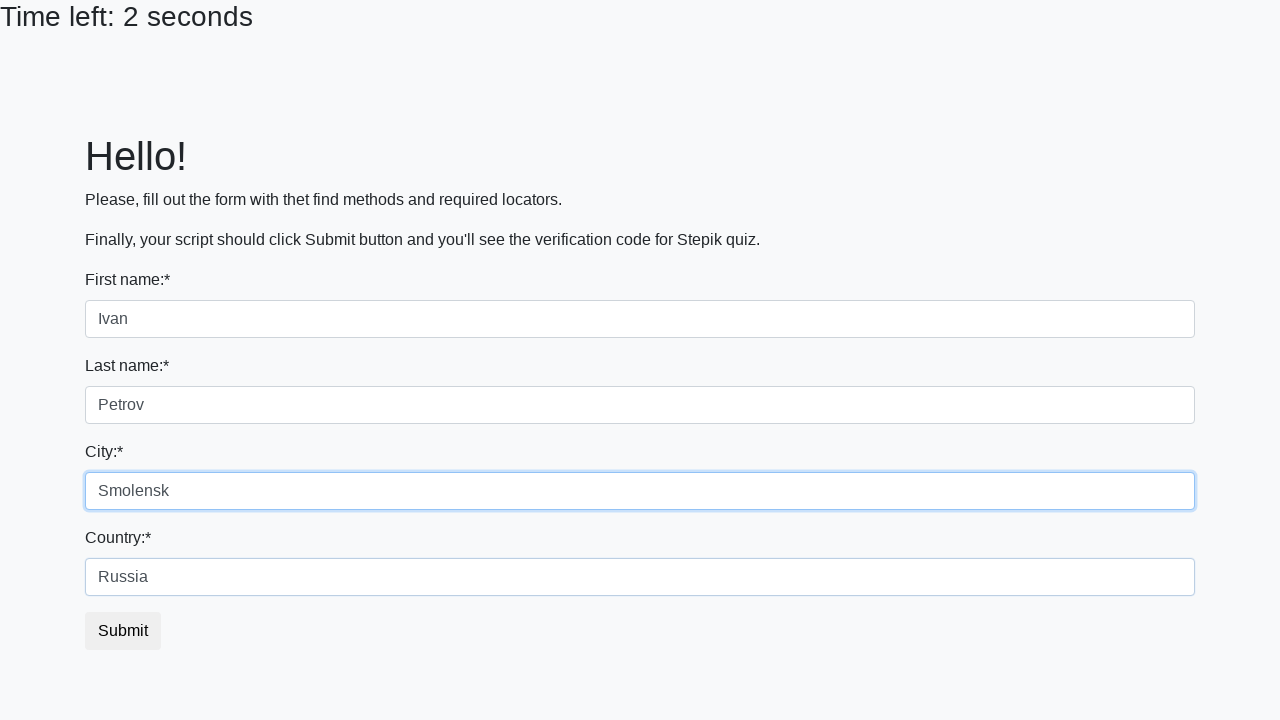

Clicked submit button to submit form at (123, 631) on button.btn
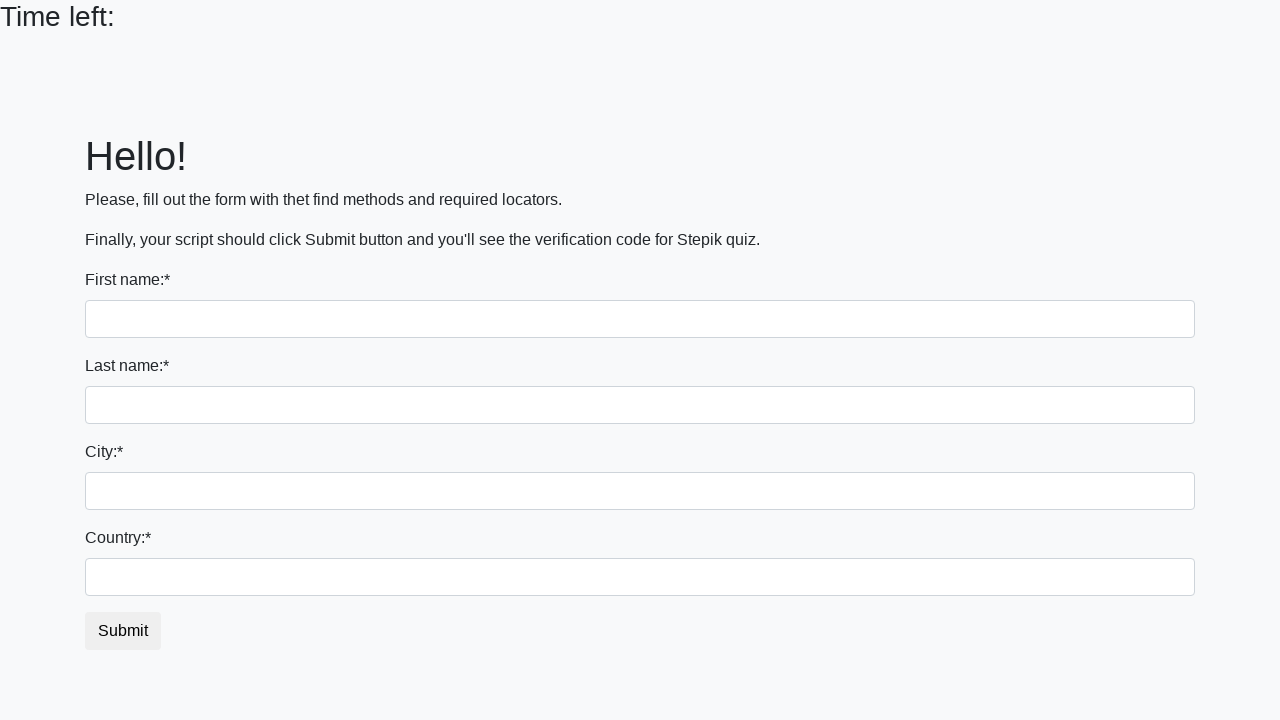

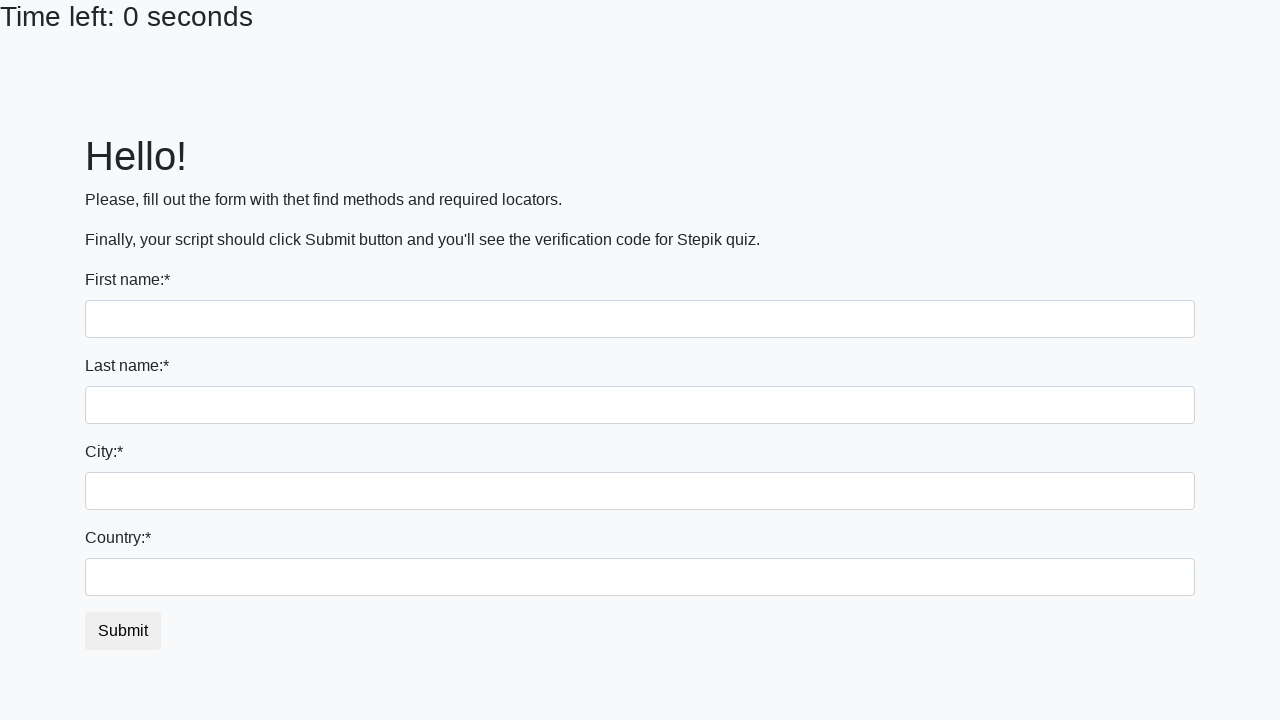